Tests a registration form by filling all input fields with sample text and clicking the submit button, then verifies the success message.

Starting URL: http://suninjuly.github.io/registration1.html

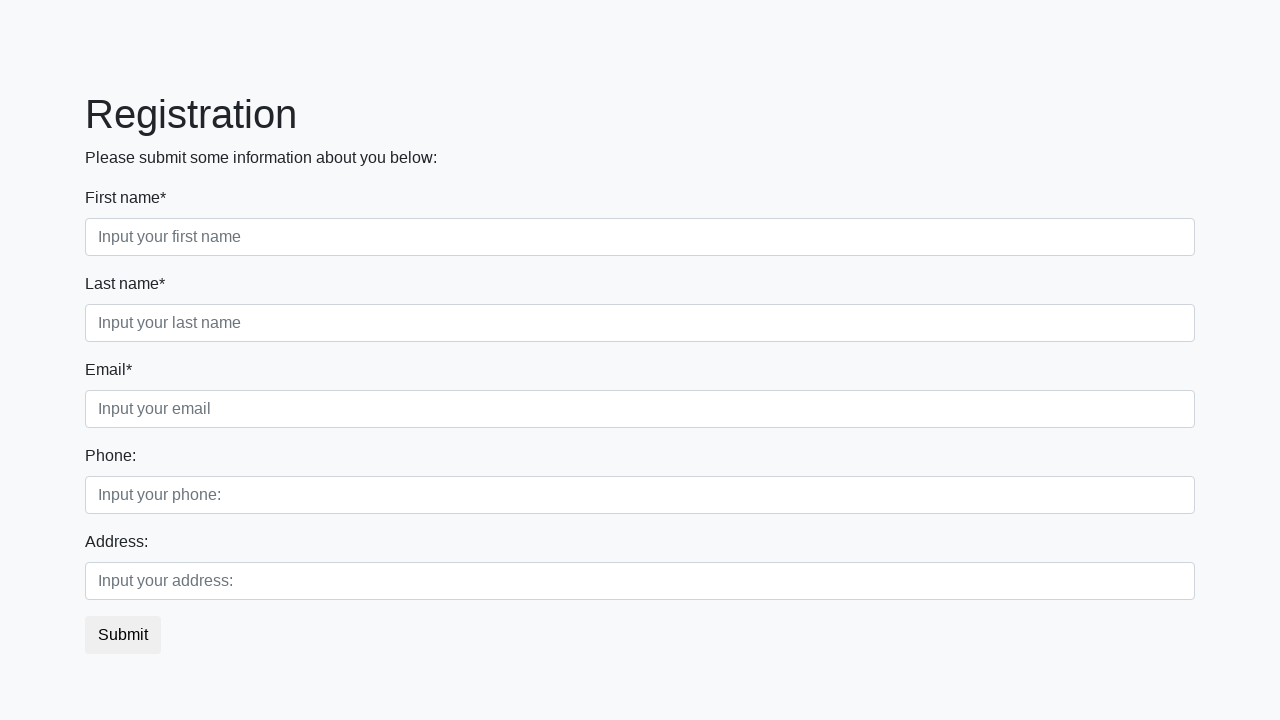

Navigated to registration page
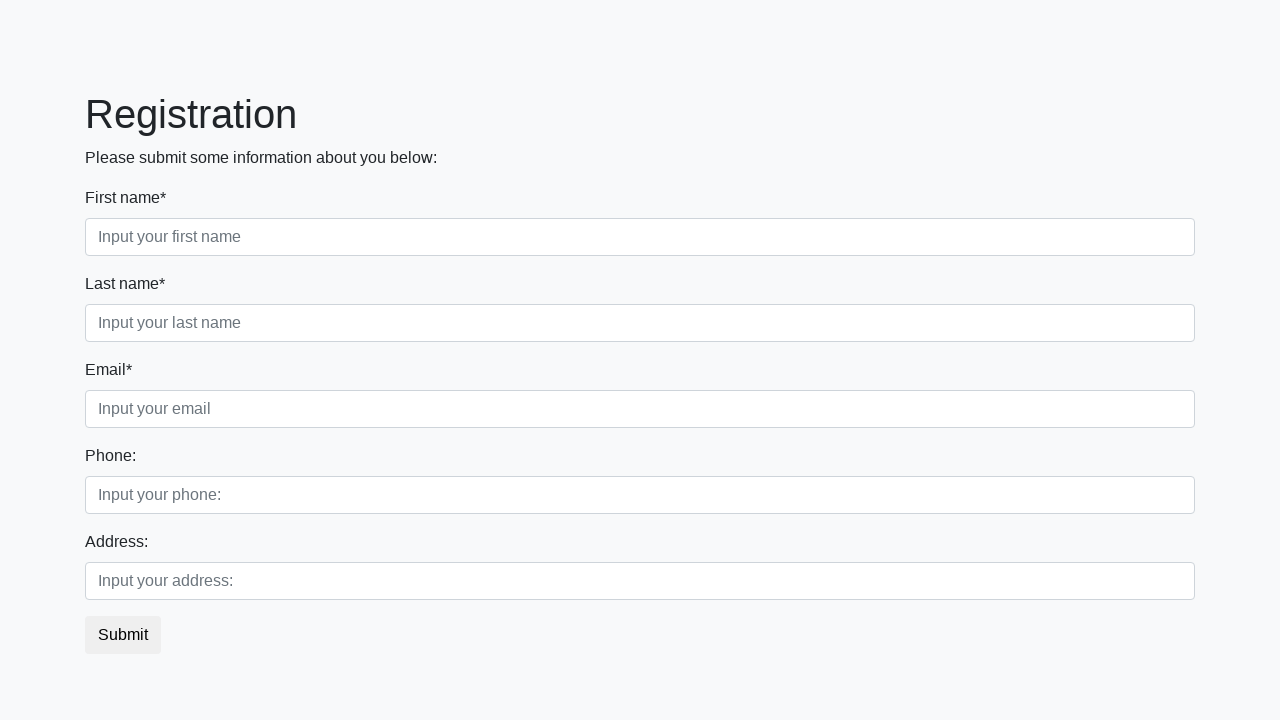

Filled input field with sample text on input >> nth=0
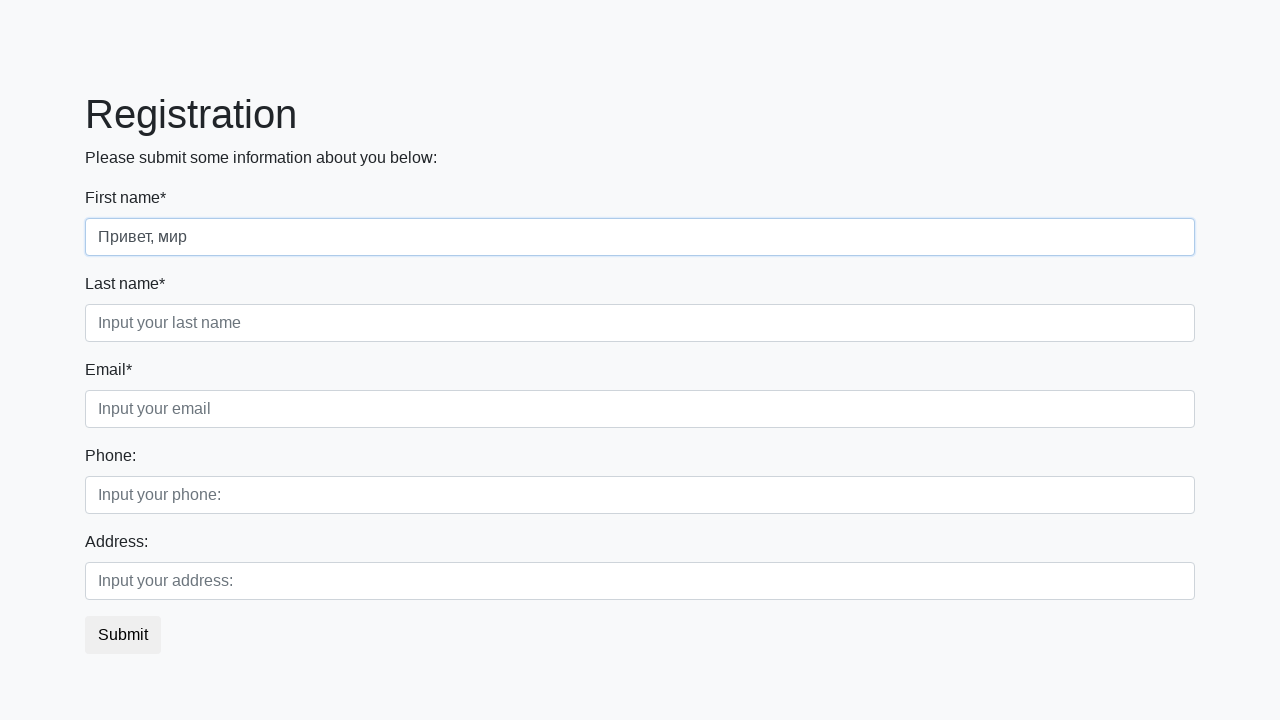

Filled input field with sample text on input >> nth=1
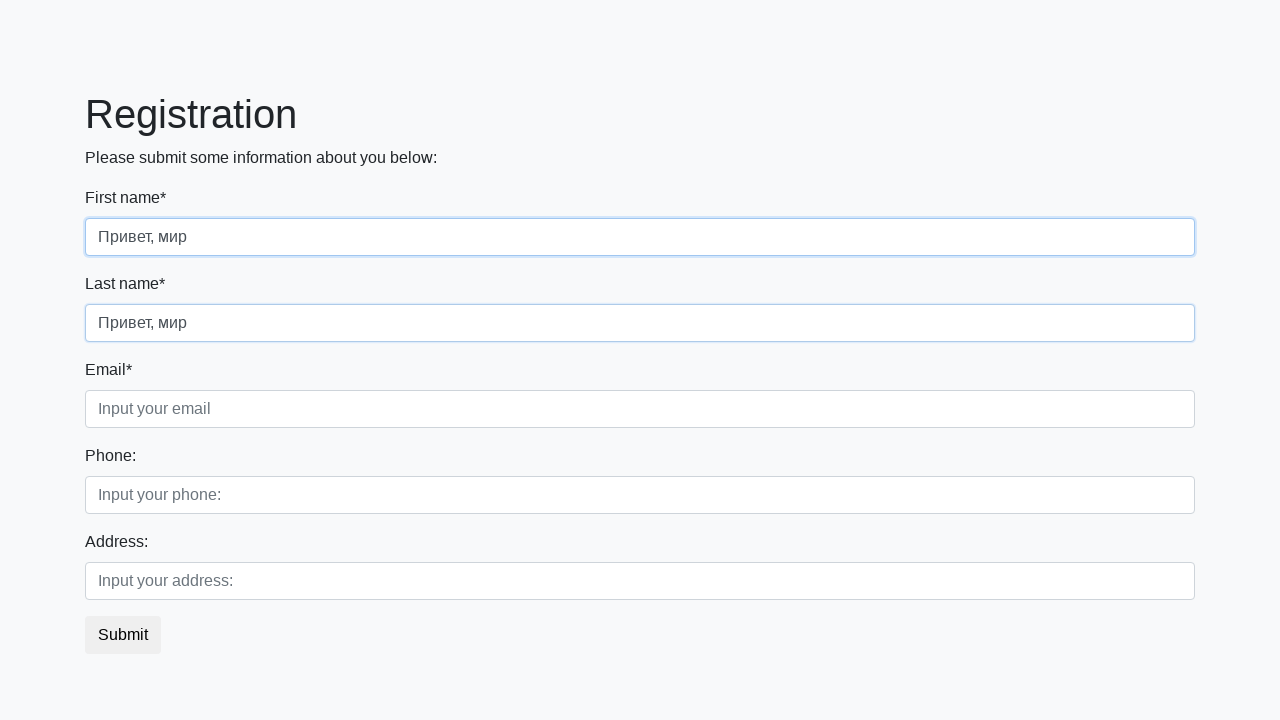

Filled input field with sample text on input >> nth=2
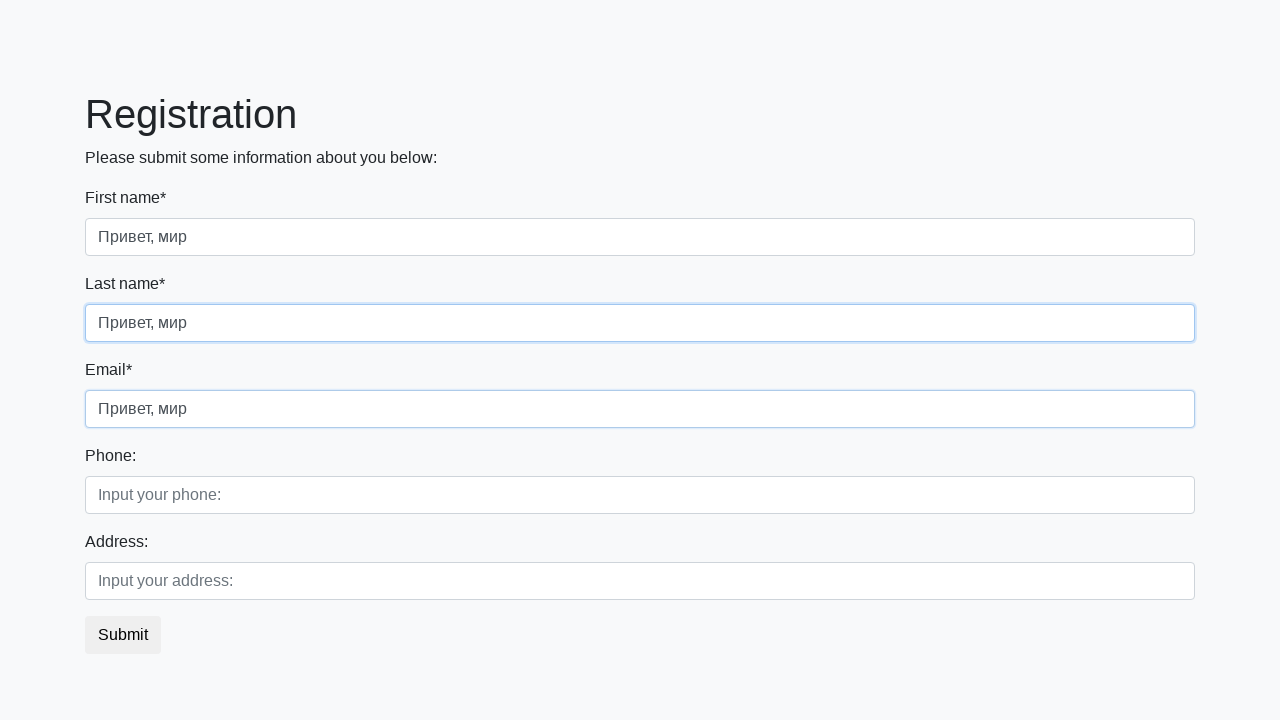

Filled input field with sample text on input >> nth=3
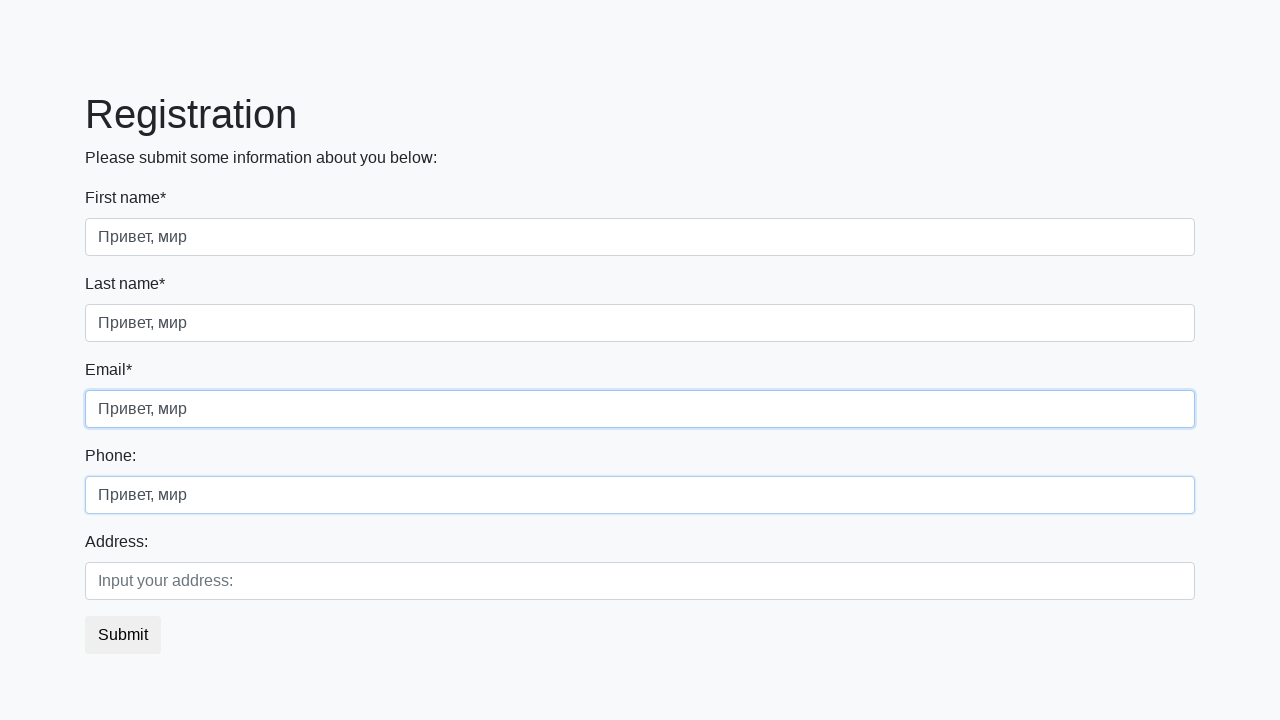

Filled input field with sample text on input >> nth=4
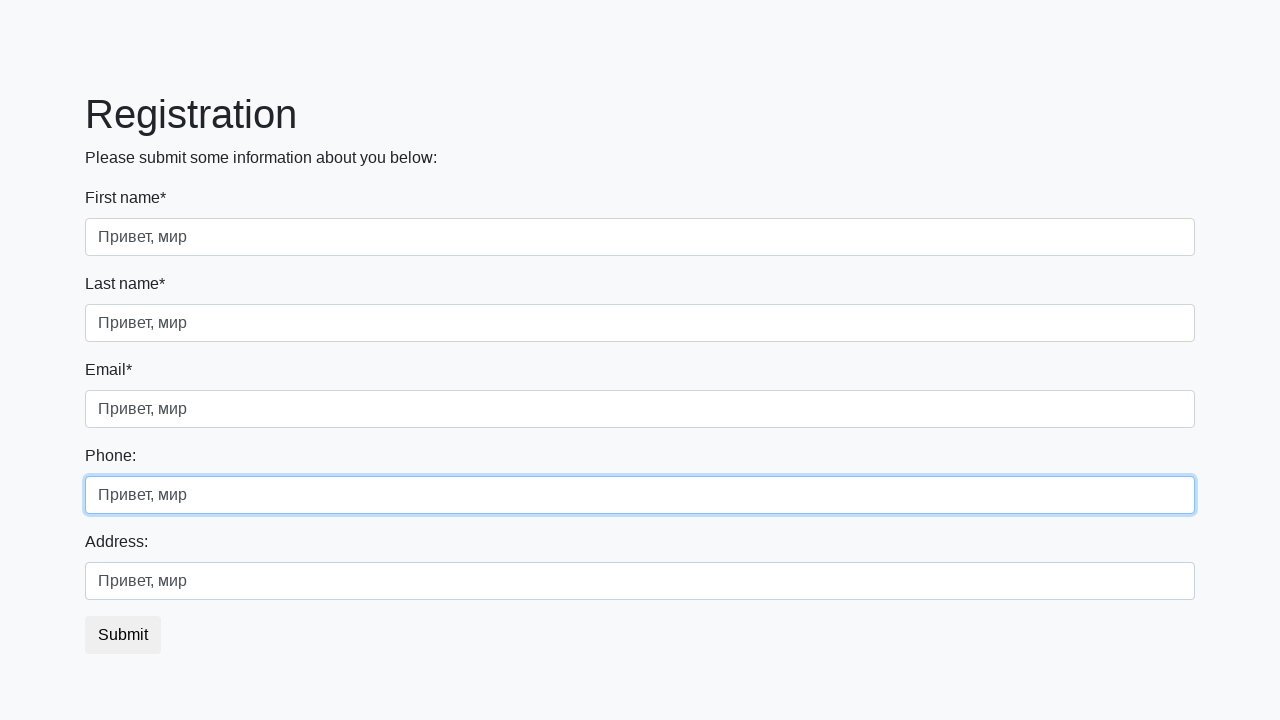

Clicked submit button at (123, 635) on button.btn
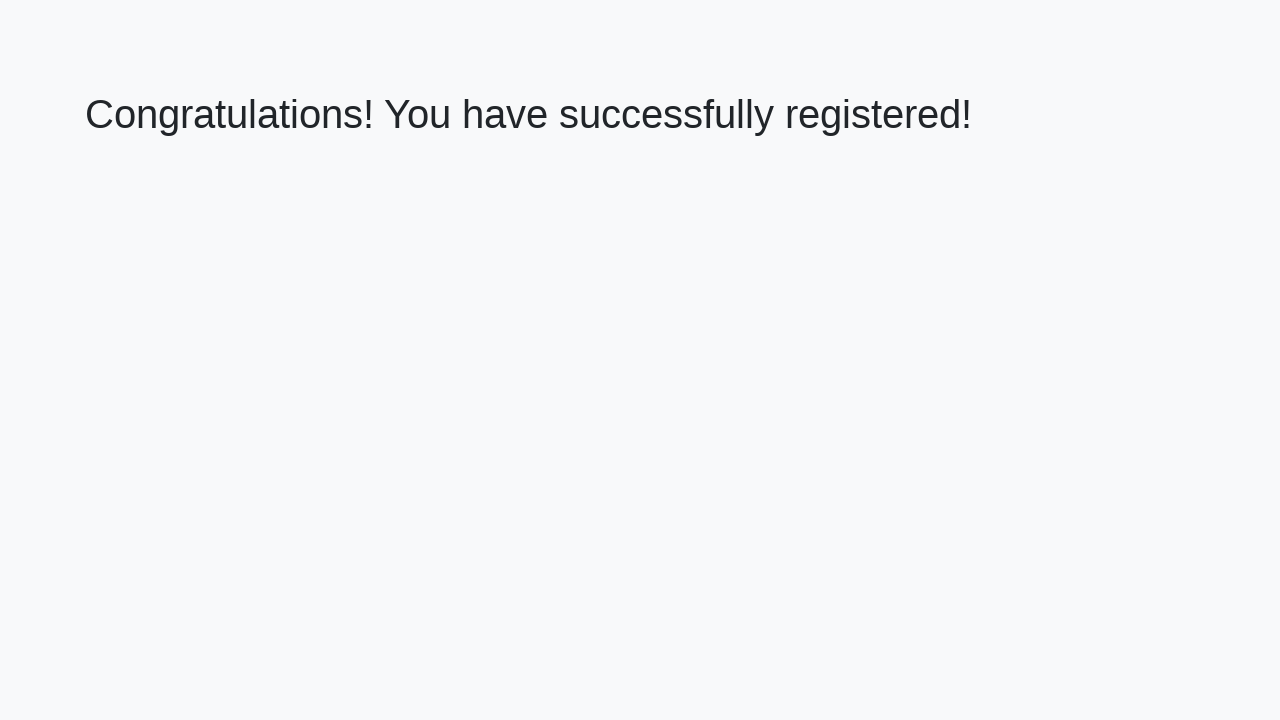

Success message appeared on page
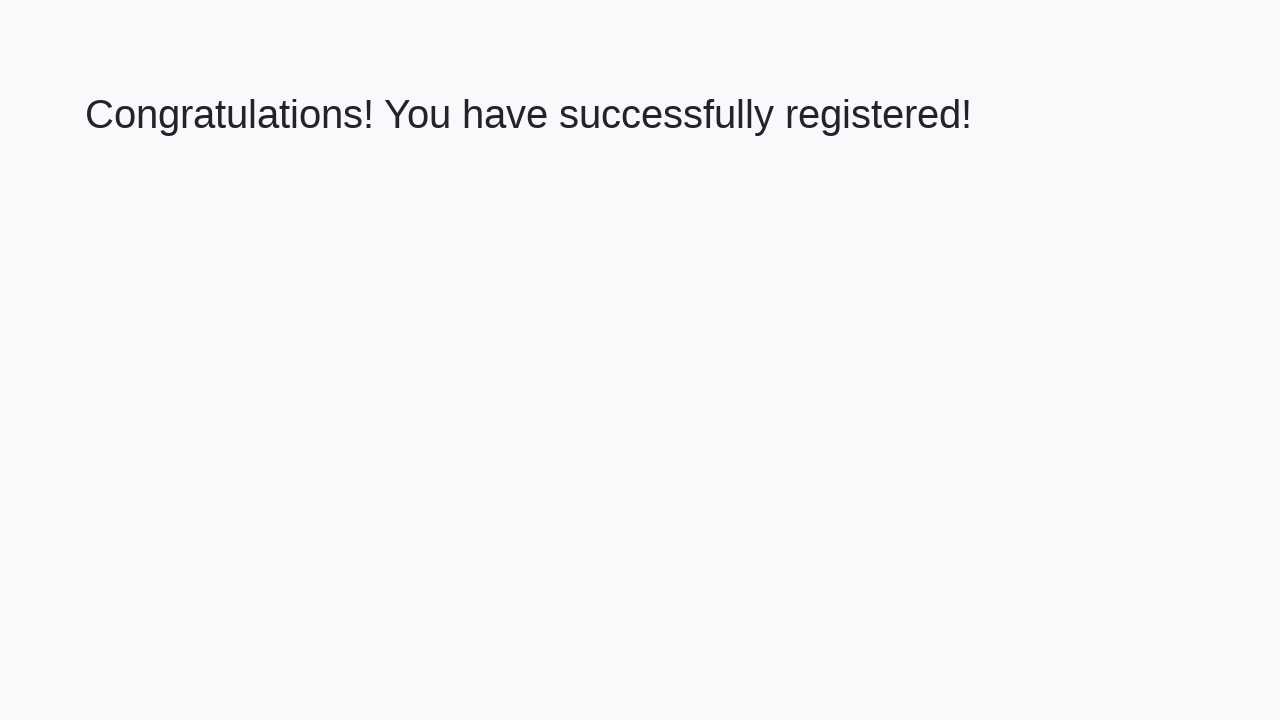

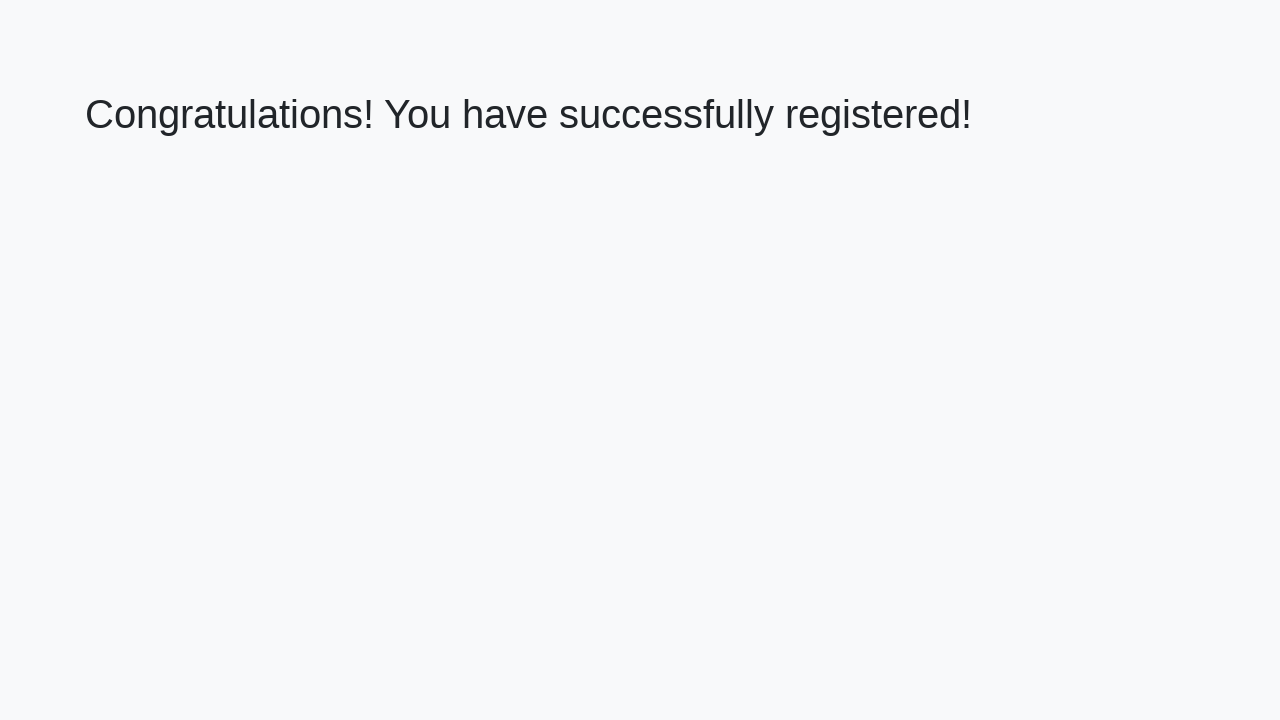